Tests a practice form by filling text fields for name, selecting radio buttons for sex and experience, entering a date, checking multiple checkboxes for job roles and tools, selecting options from dropdowns for continents and selenium commands.

Starting URL: https://awesomeqa.com/practice.html

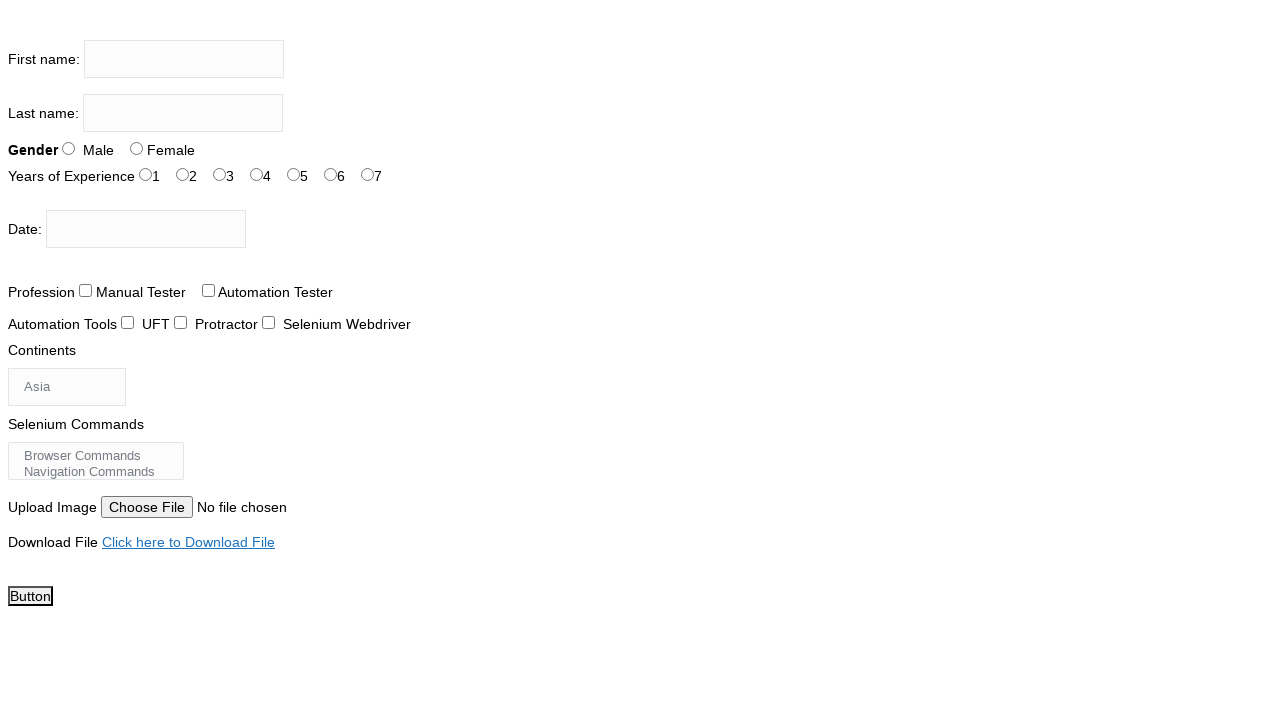

Filled firstname field with 'SAURABH' on input[name='firstname']
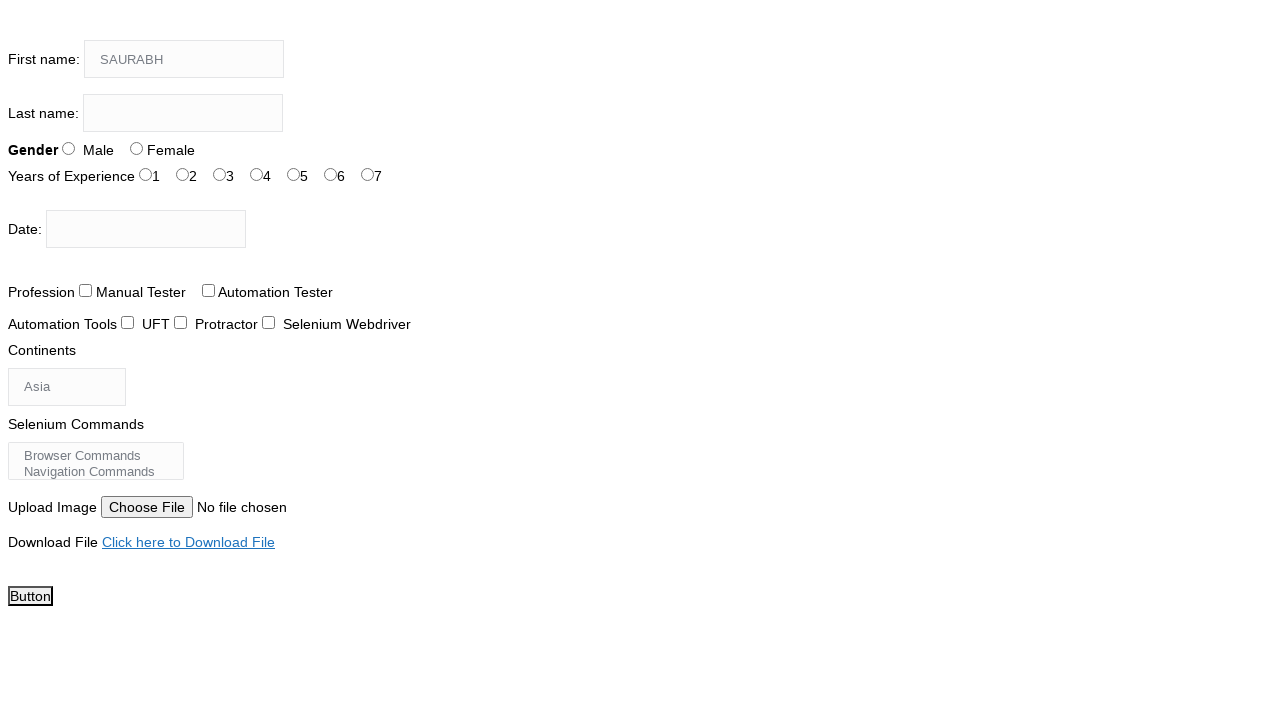

Filled lastname field with 'SRIVASTAVA' on input[name='lastname']
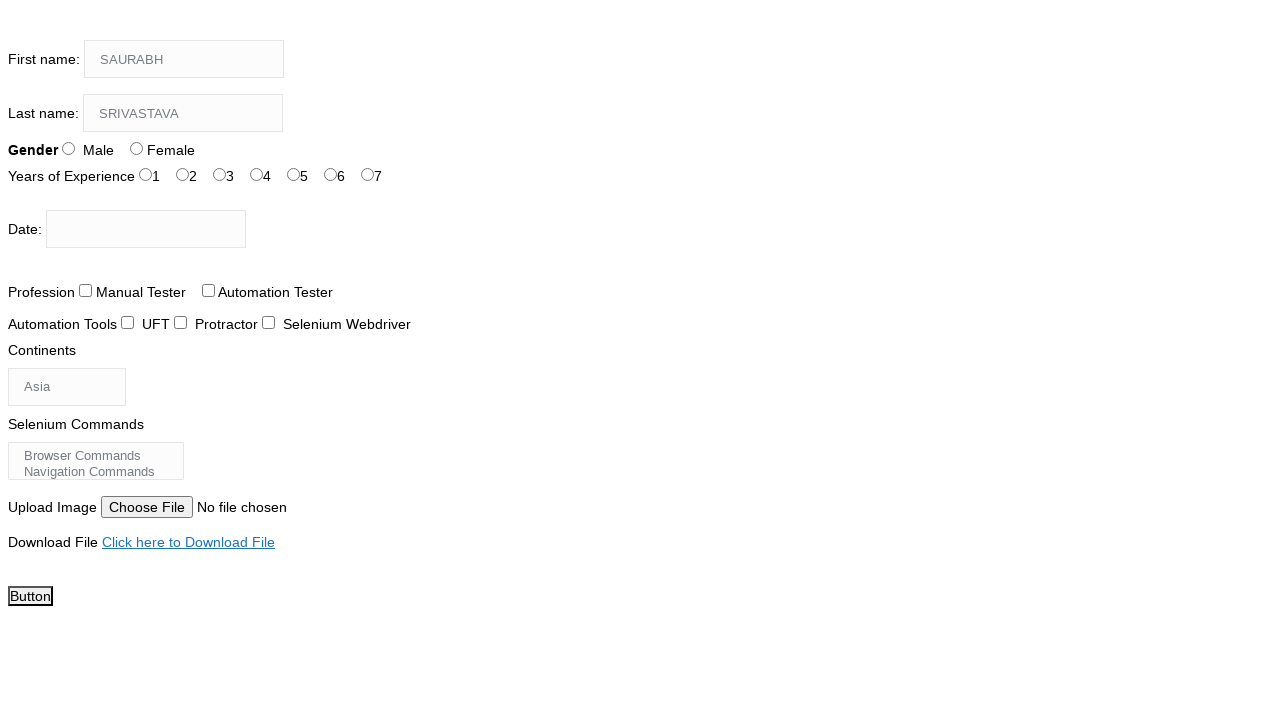

Selected Male radio button for sex at (68, 148) on input[id*='sex-0']
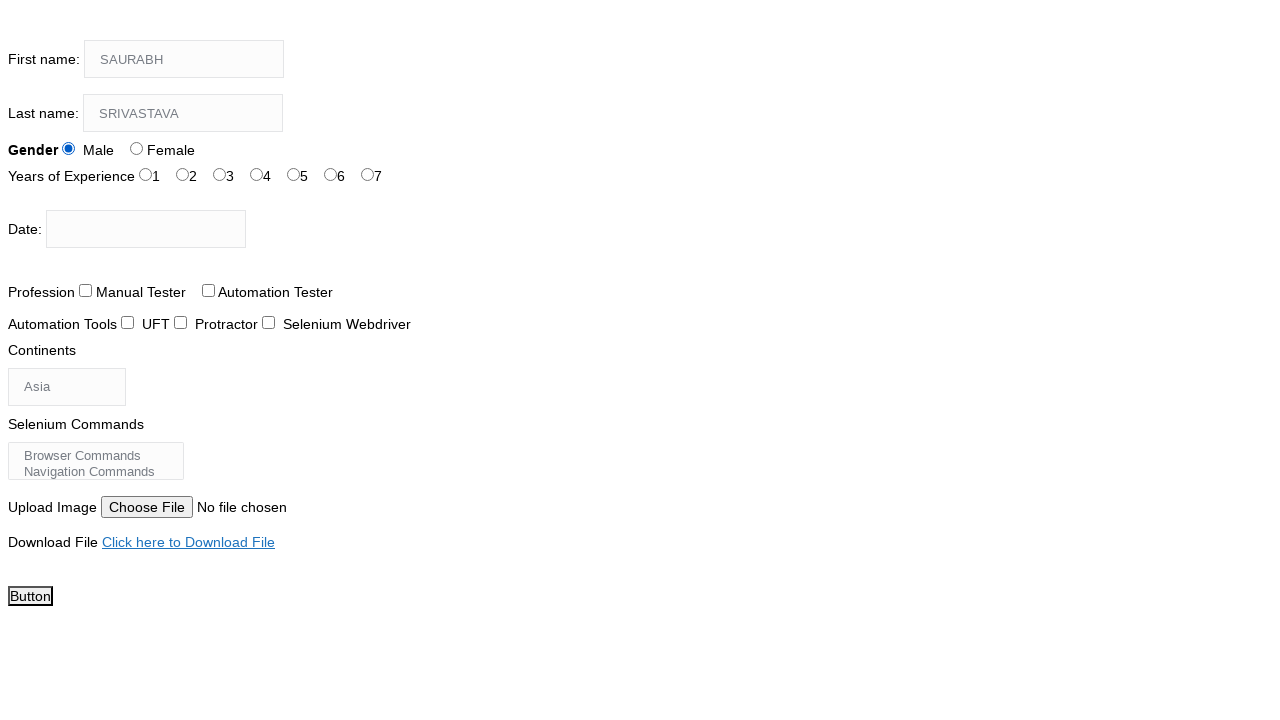

Selected 5 years experience radio button at (294, 174) on input[id*='exp-4']
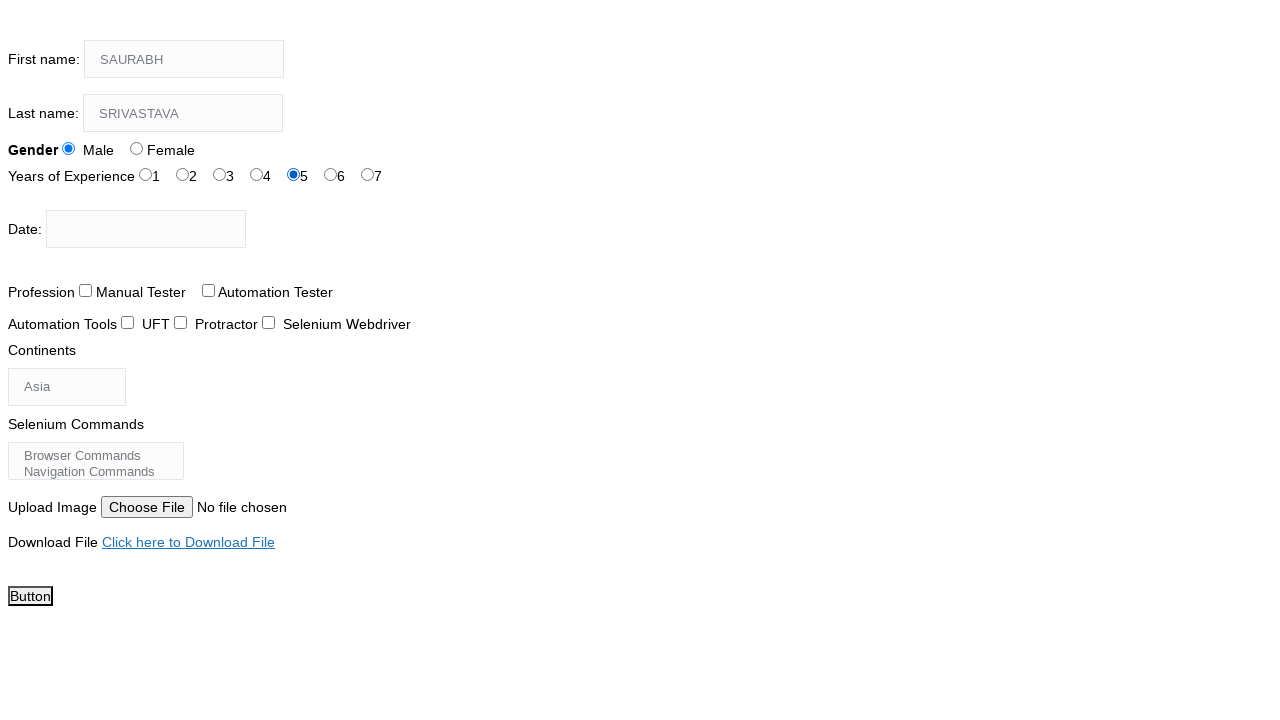

Filled date picker with '29-Jan-2025' on input[id*='datepicker']
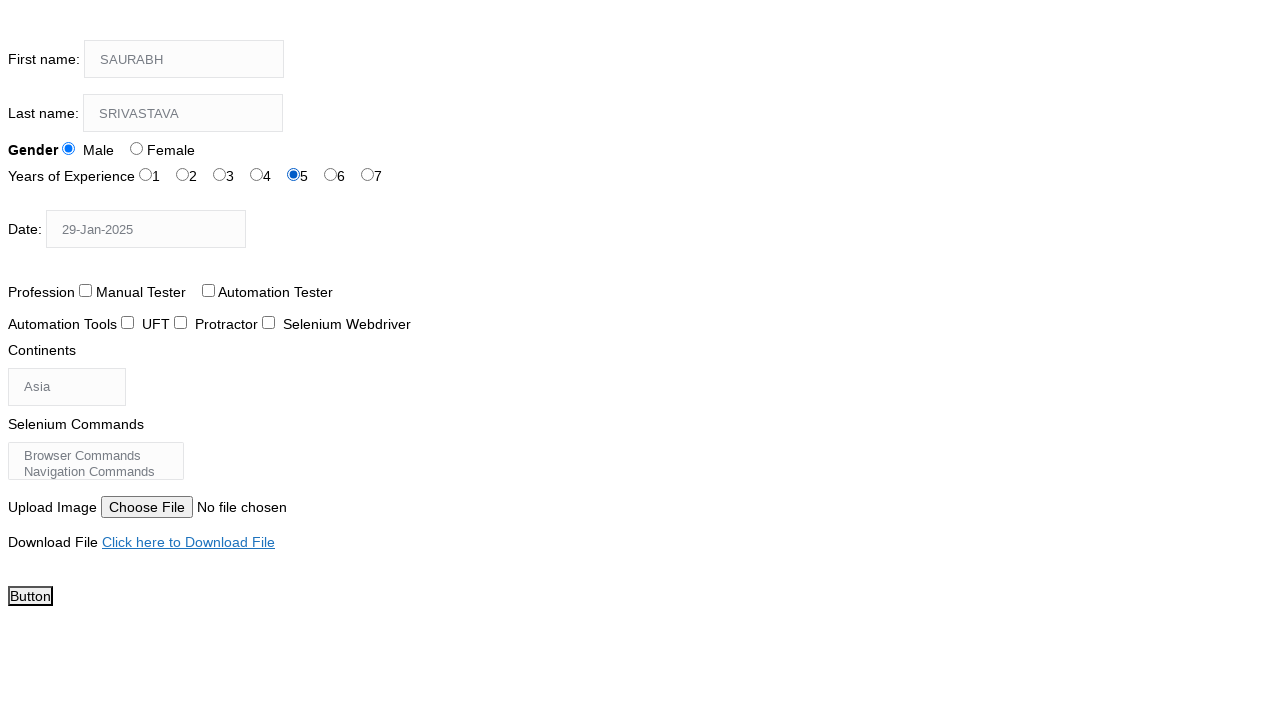

Checked 'Automation Tester' checkbox at (208, 290) on input[value='Automation Tester']
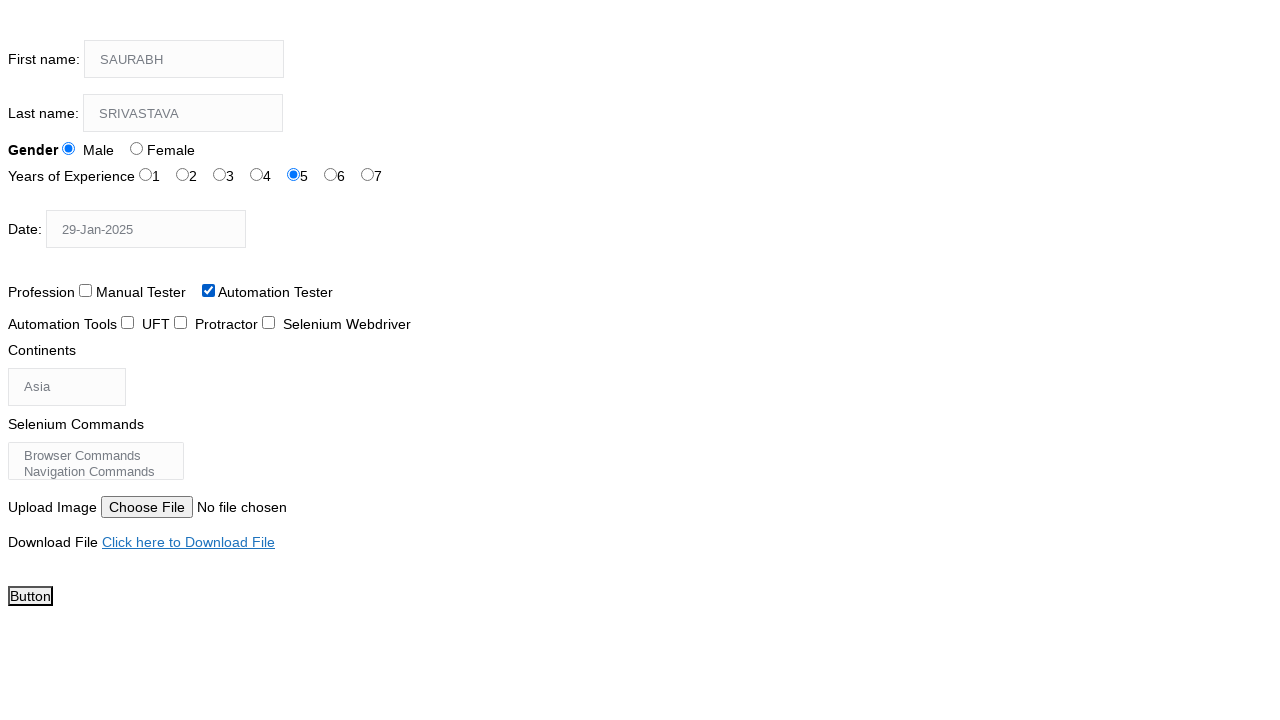

Checked 'Manual Tester' checkbox at (86, 290) on input[value='Manual Tester']
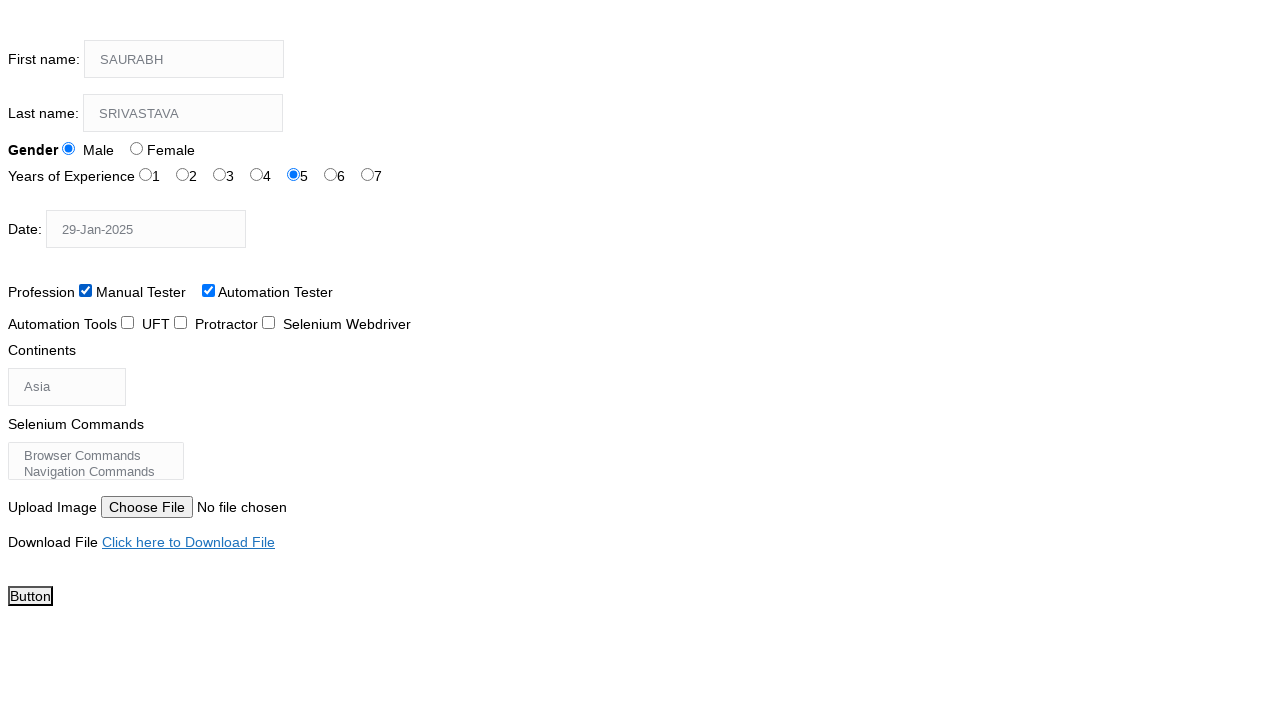

Checked 'Selenium Webdriver' checkbox at (268, 322) on input[value='Selenium Webdriver']
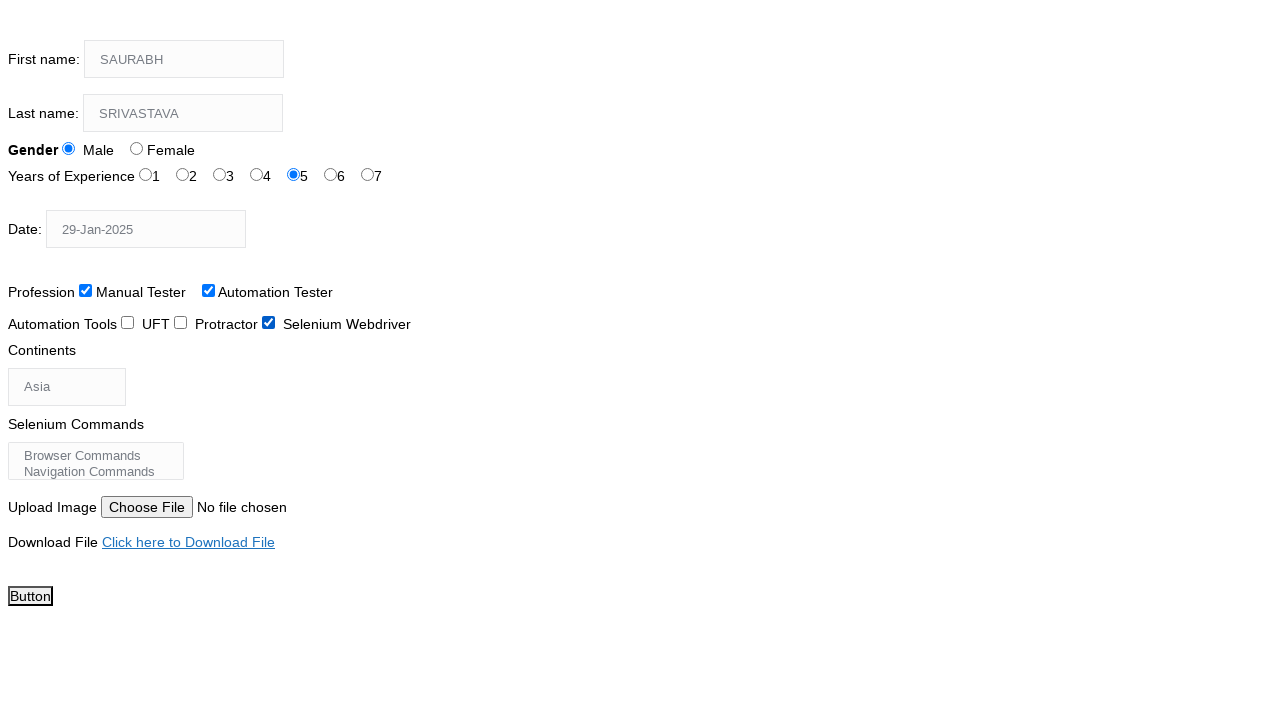

Selected Europe from continents dropdown (index 3) on #continents
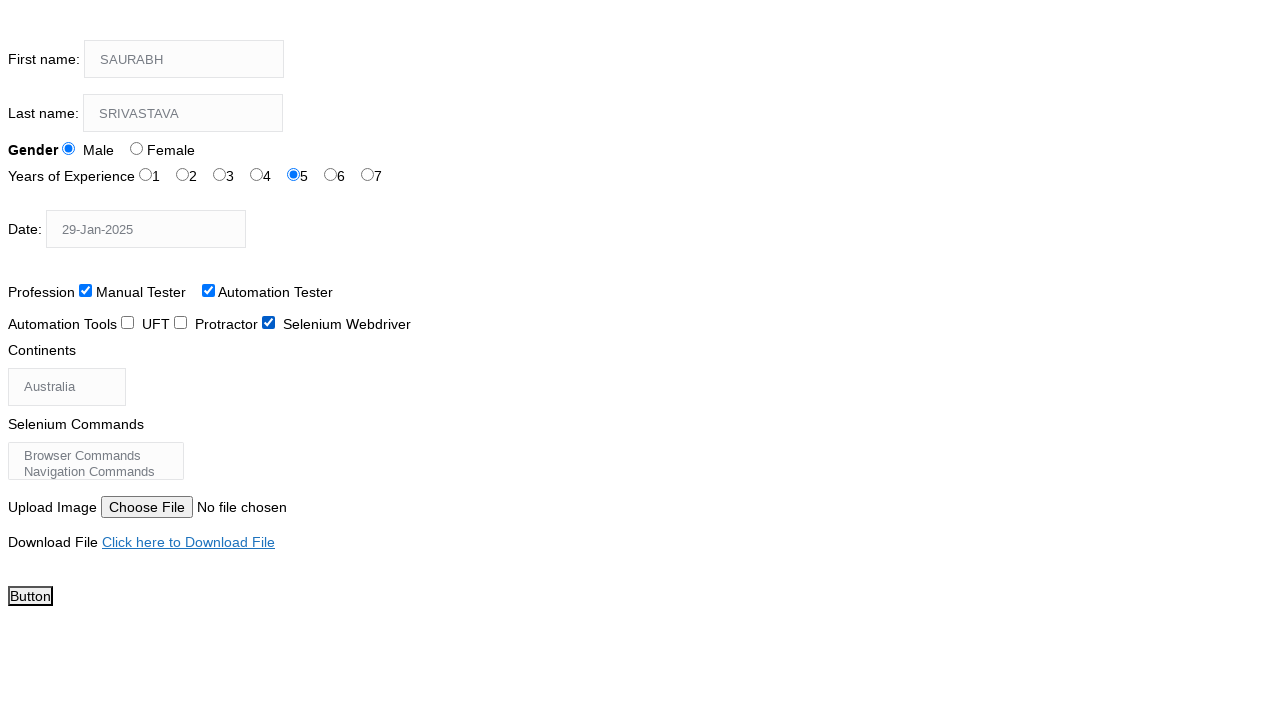

Selected option at index 3 from selenium commands dropdown on #selenium_commands
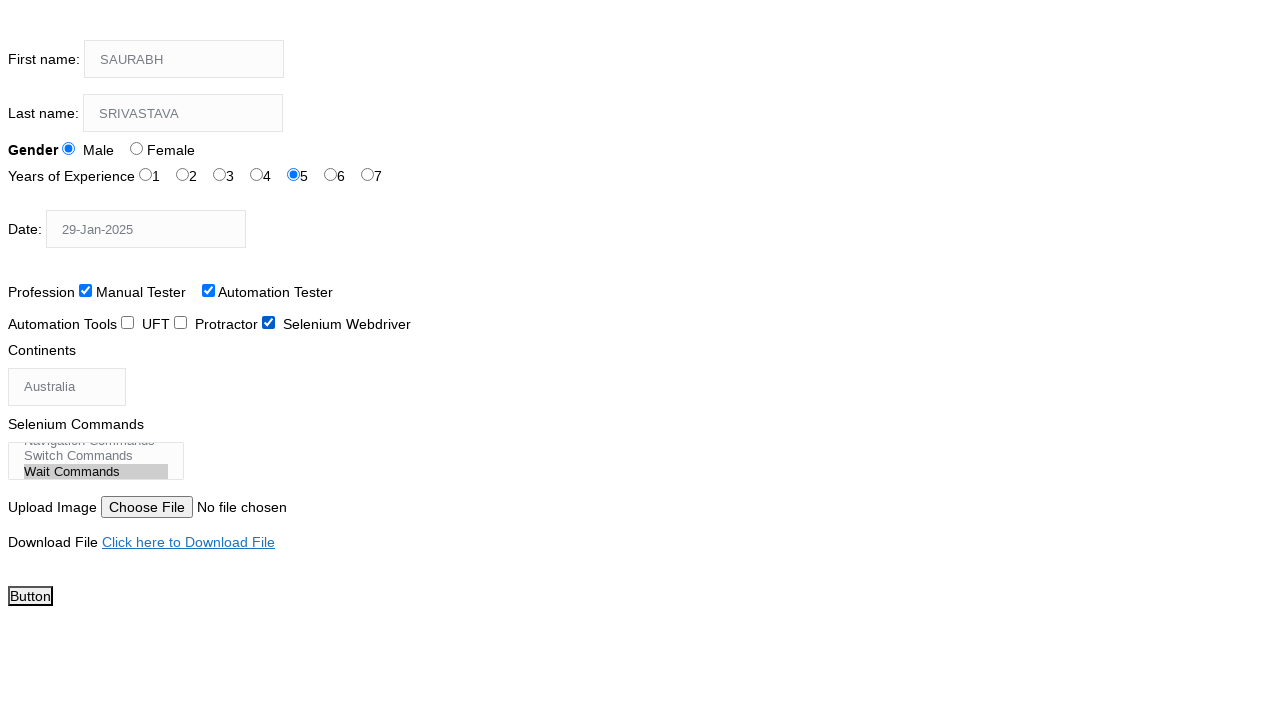

Waited 1000ms for form to fully render
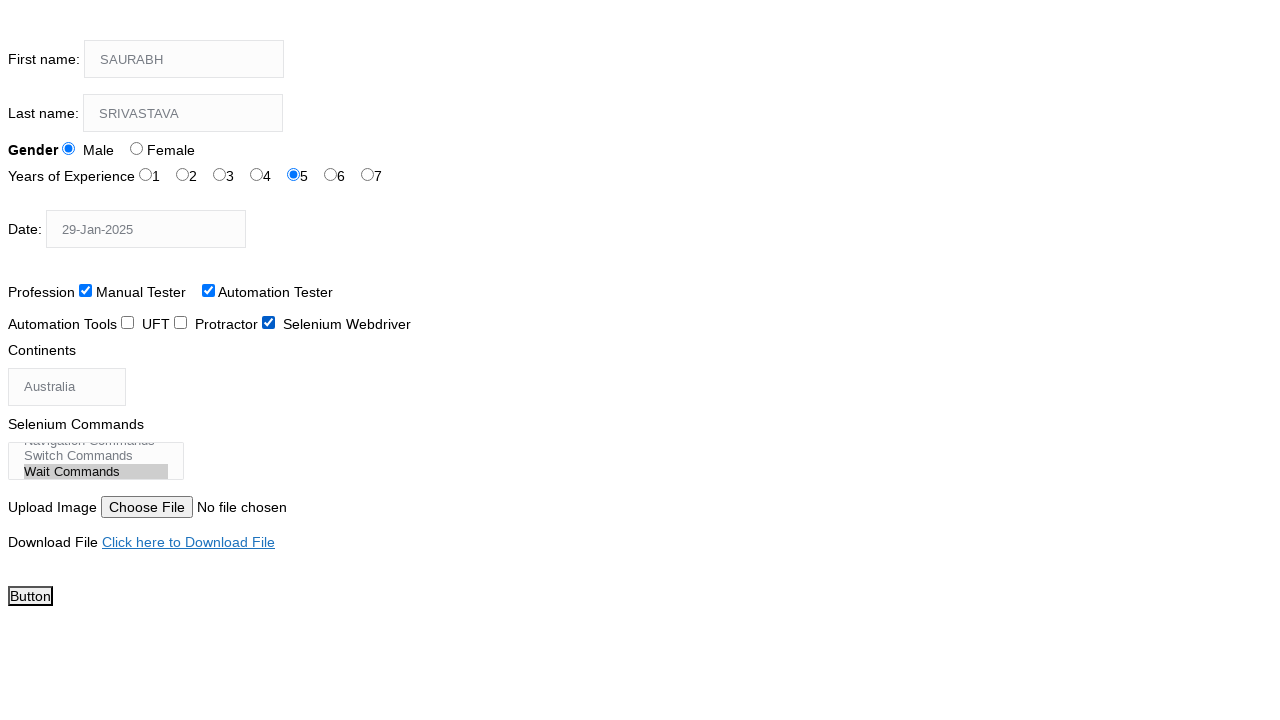

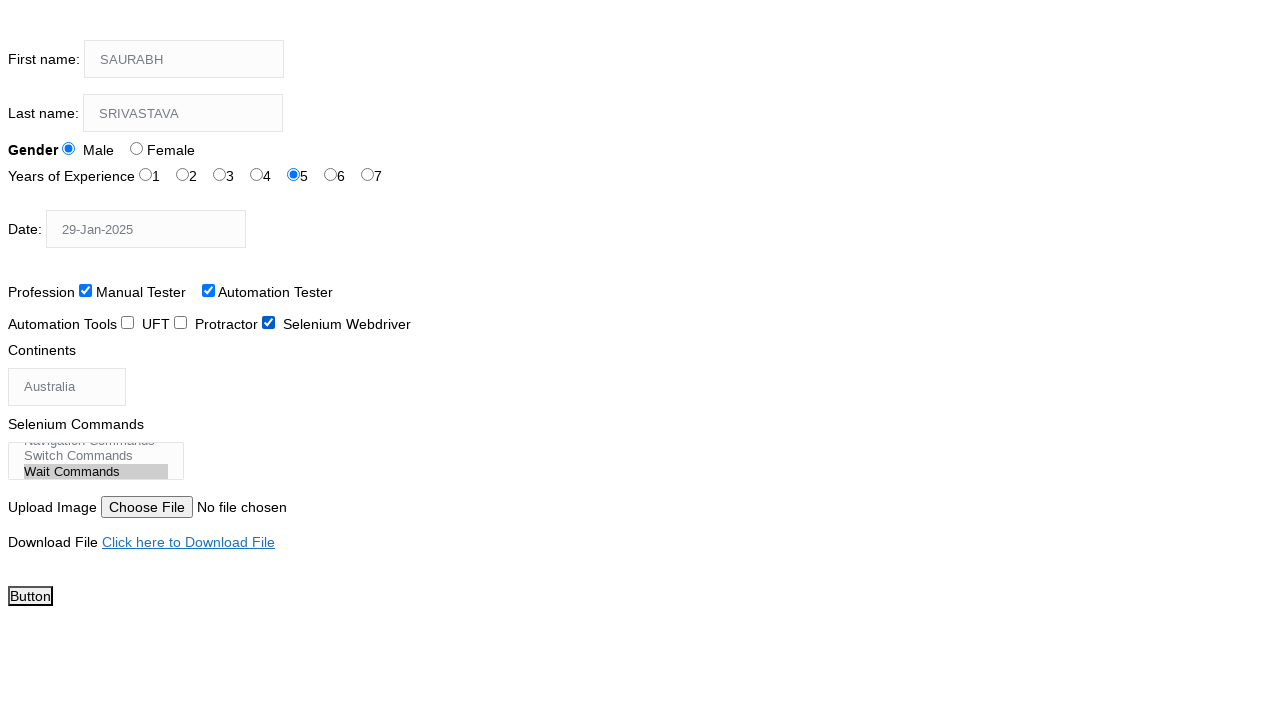